Tests dropdown selection by clicking the dropdown and selecting an option

Starting URL: https://codenboxautomationlab.com/practice/

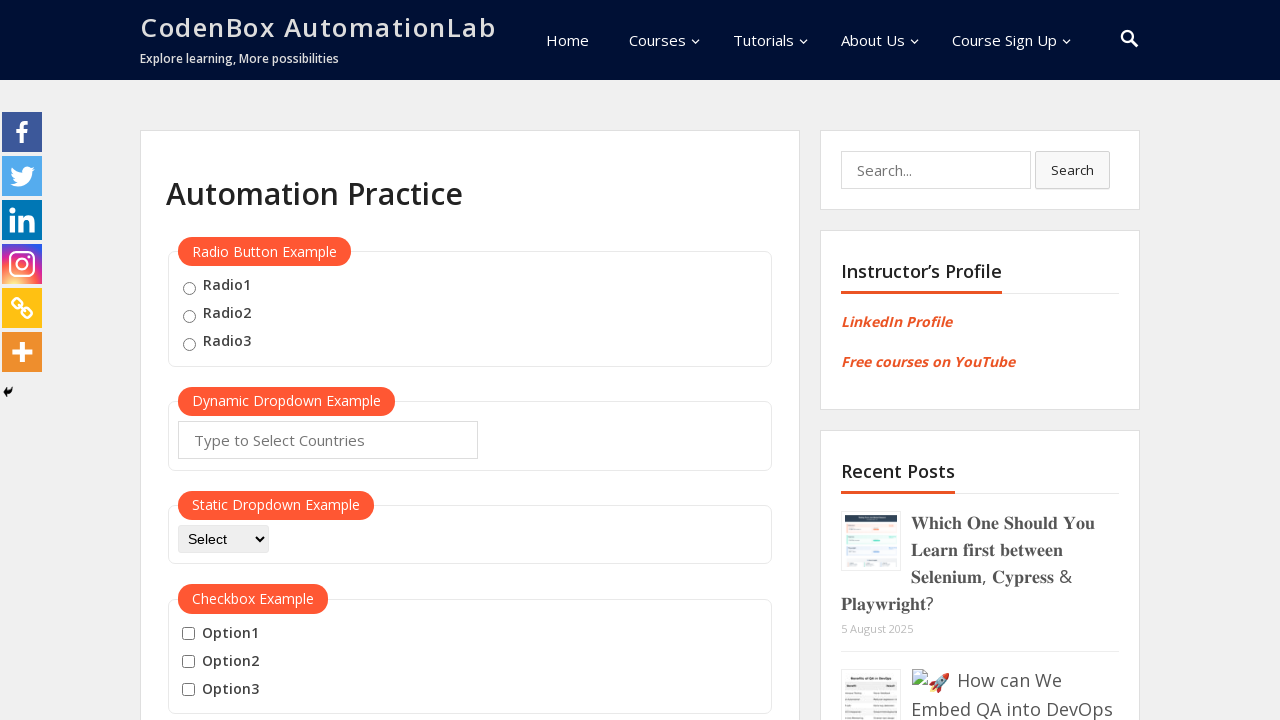

Navigated to practice page
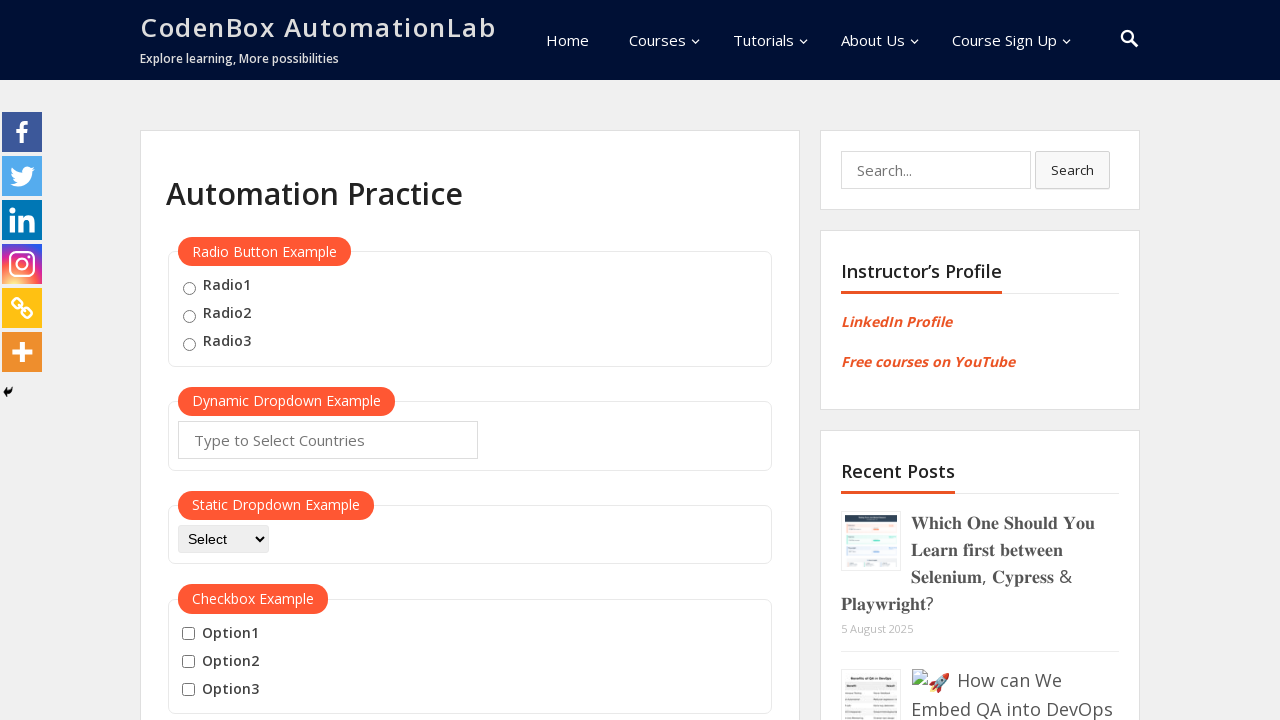

Clicked dropdown to open options at (223, 539) on #dropdown-class-example
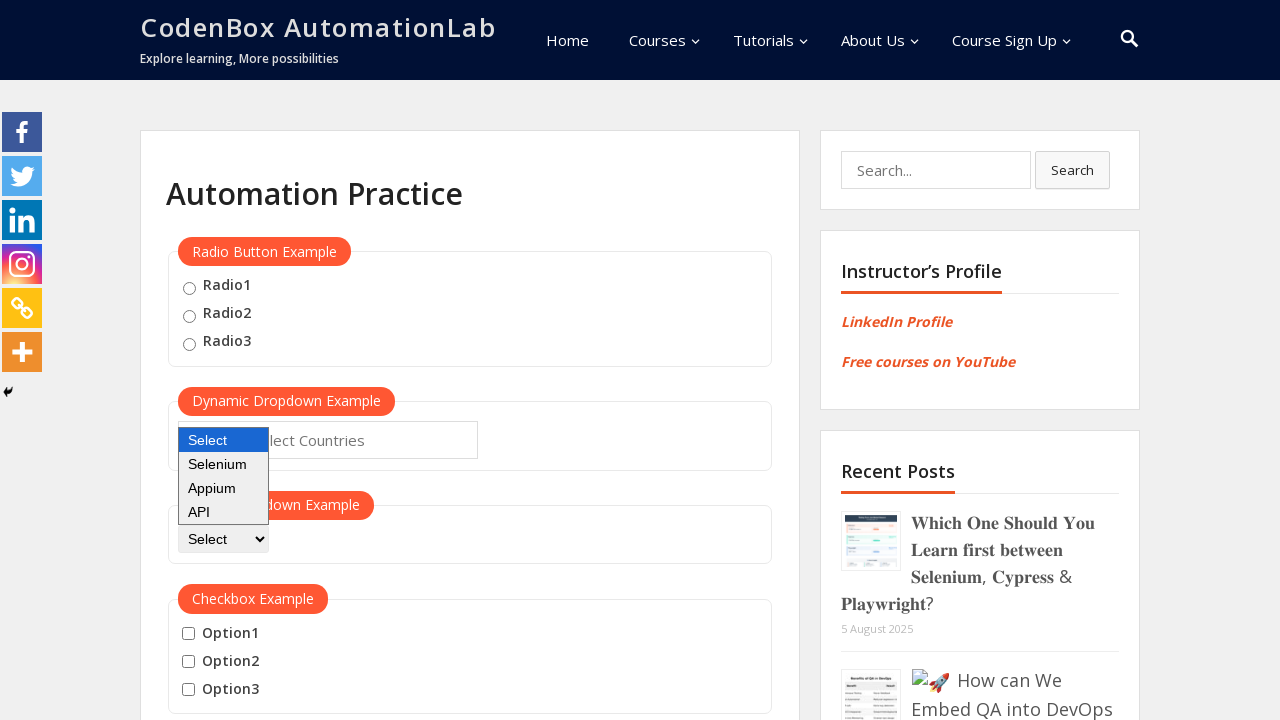

Selected dropdown option at index 2 on #dropdown-class-example
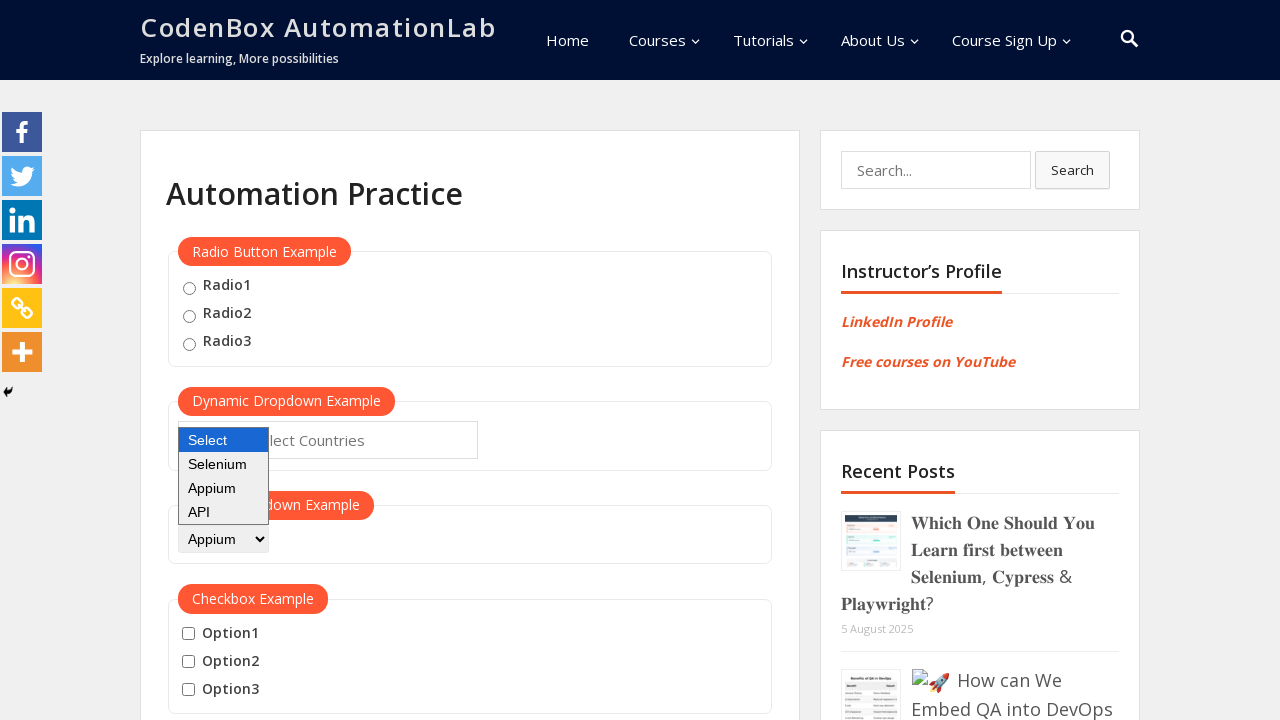

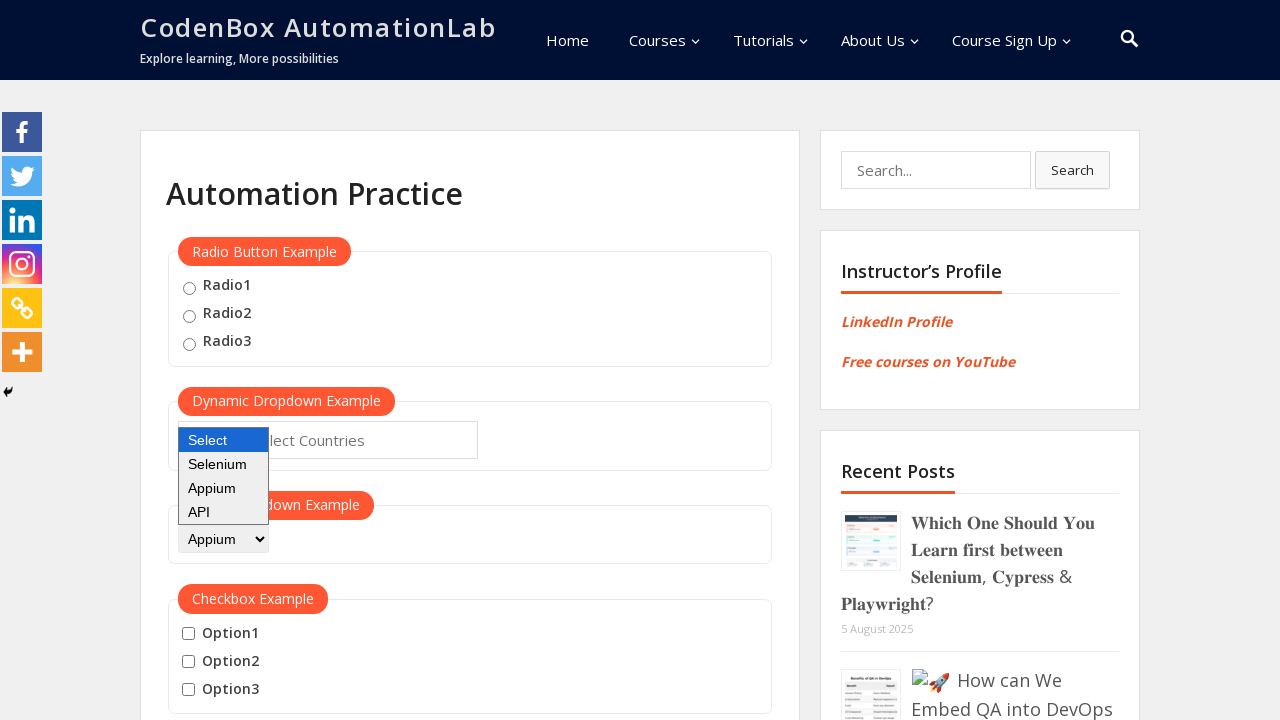